Tests multi-select dropdown functionality by selecting multiple options, verifying selections, and then deselecting them

Starting URL: http://omayo.blogspot.com/

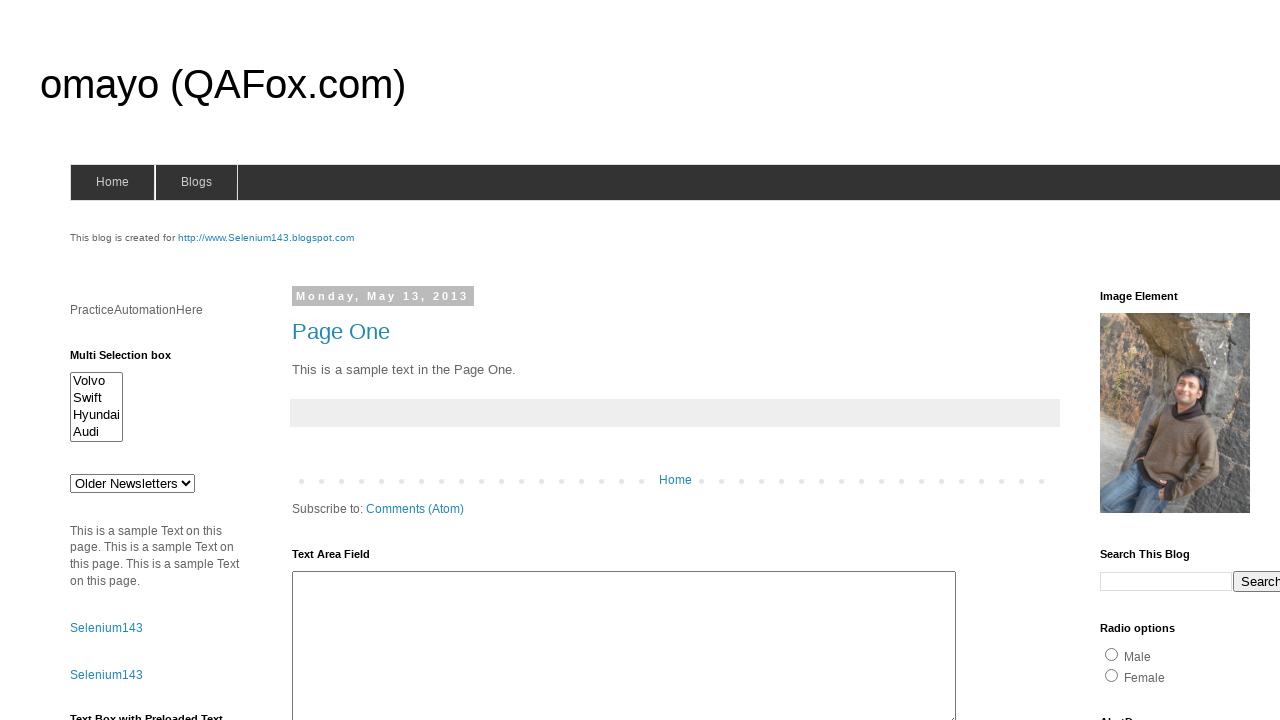

Located multi-select dropdown element
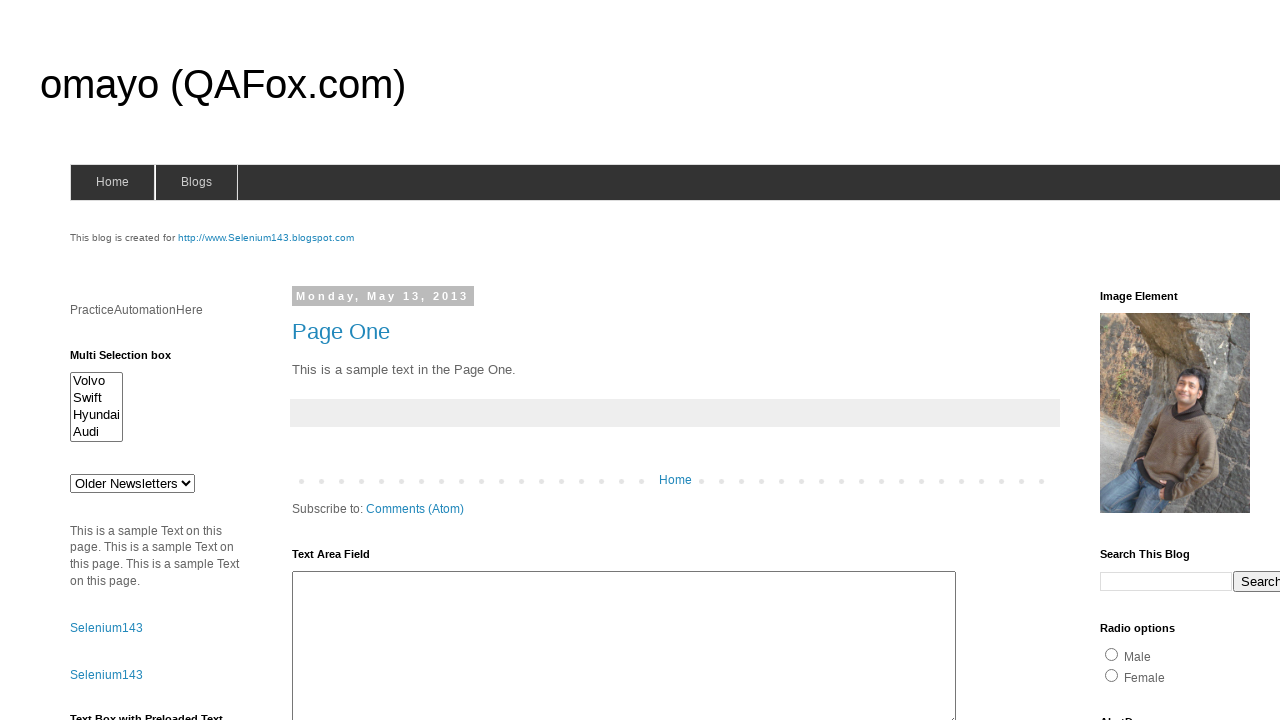

Retrieved all dropdown options - Total: 4
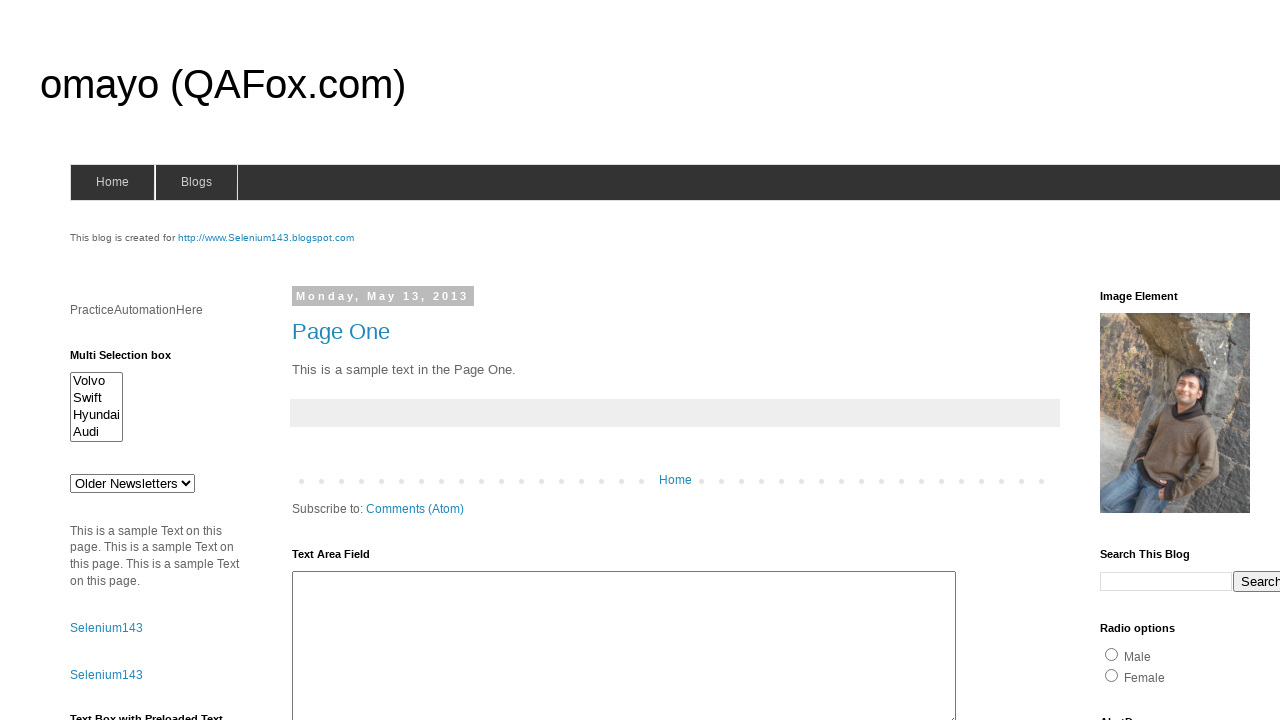

Printed all option texts from dropdown
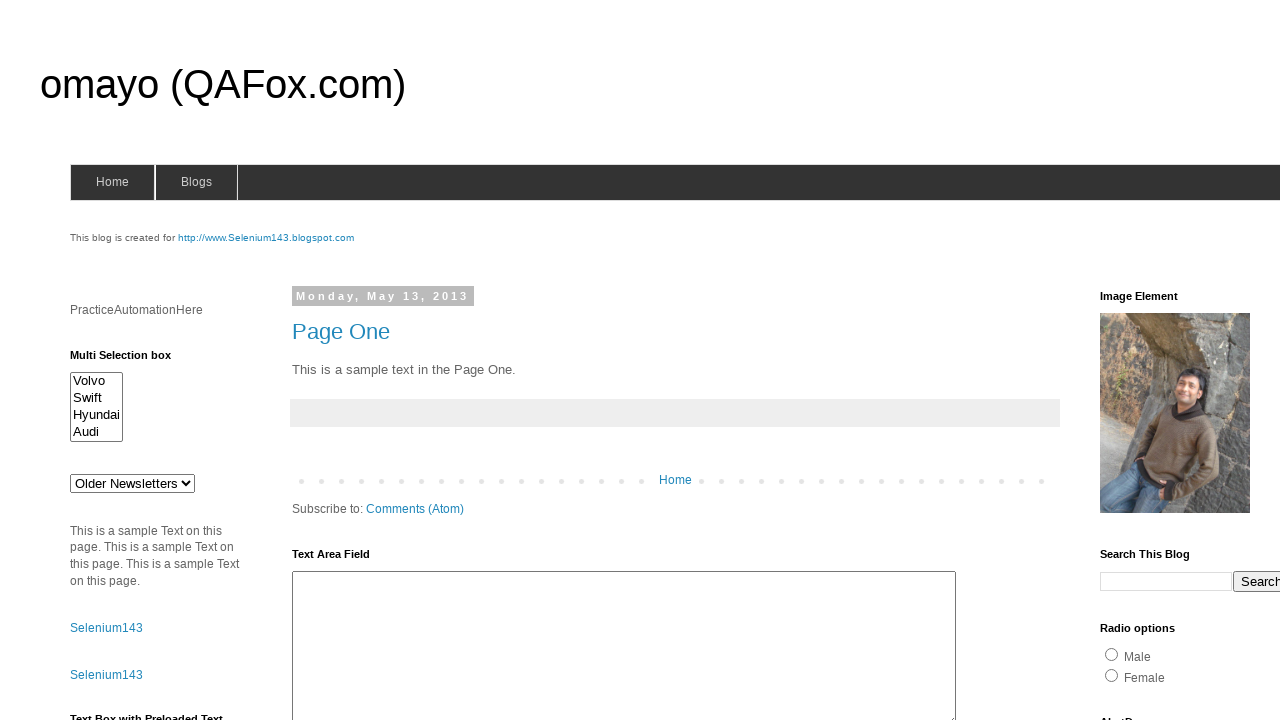

Selected multiple options at indices 0, 2, and 3 on #multiselect1
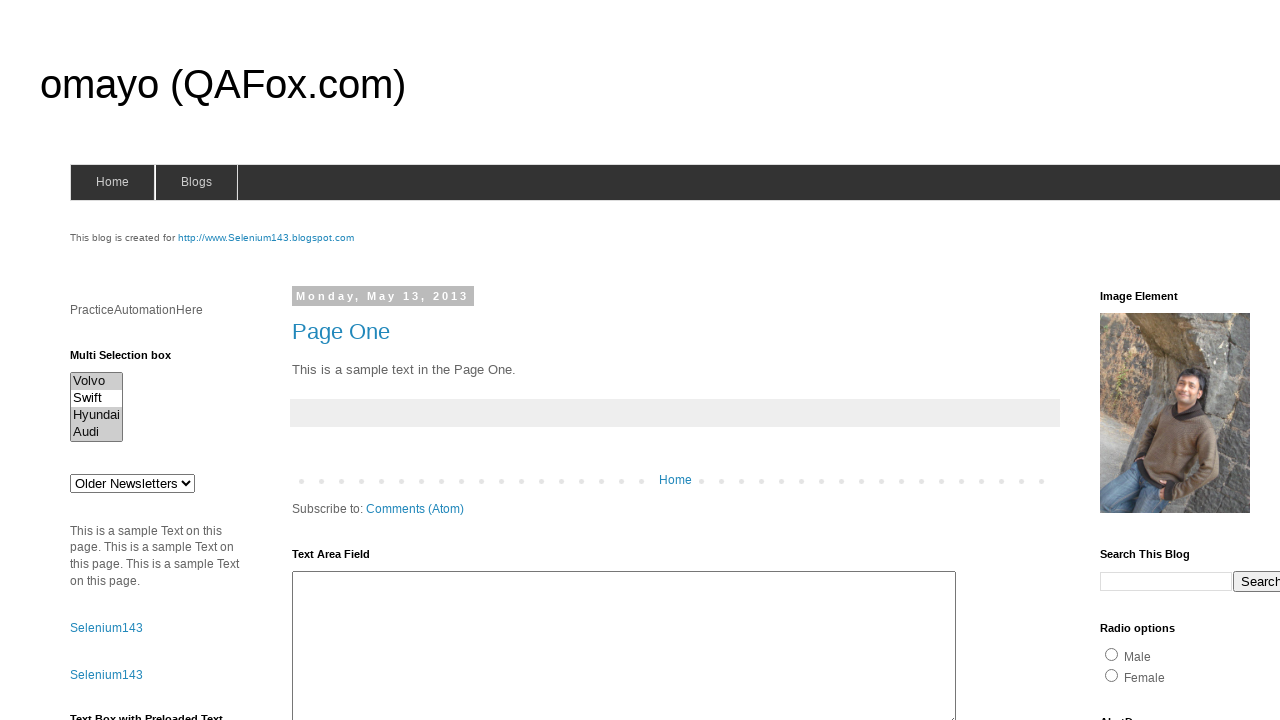

Retrieved selected options - Count: 3
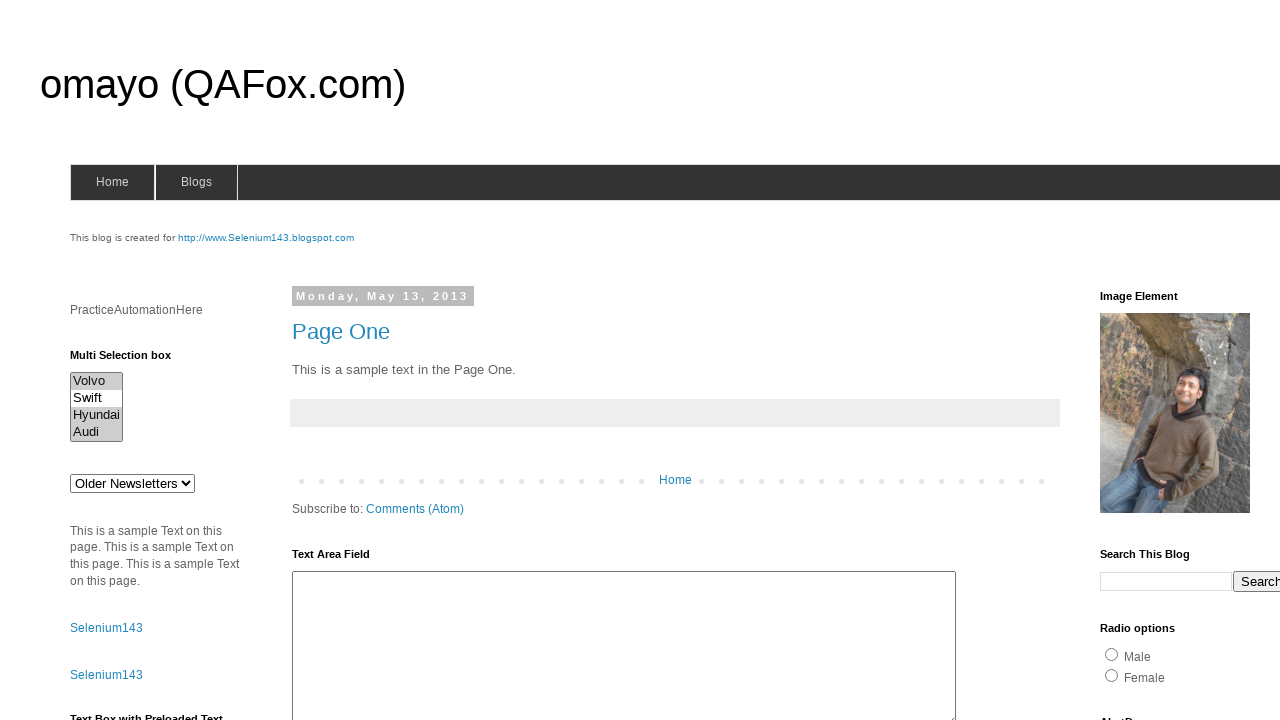

Deselected the first option (index 0)
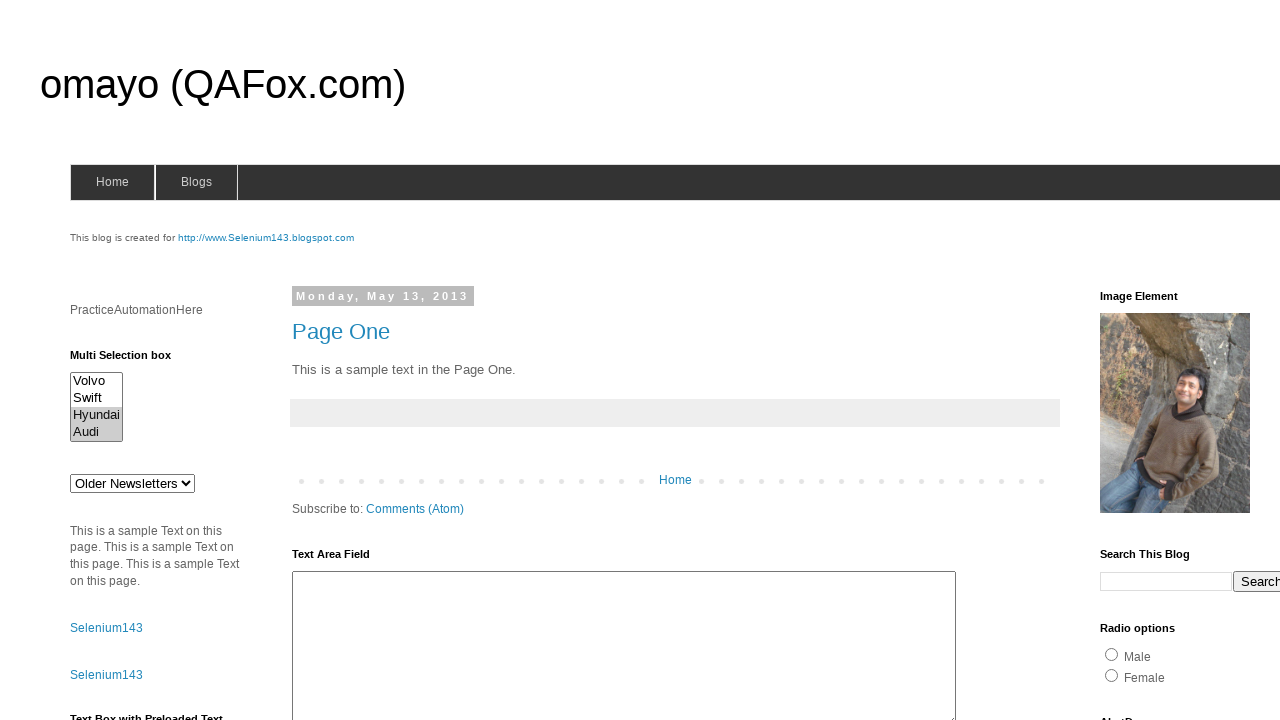

Deselected all options in the multi-select dropdown
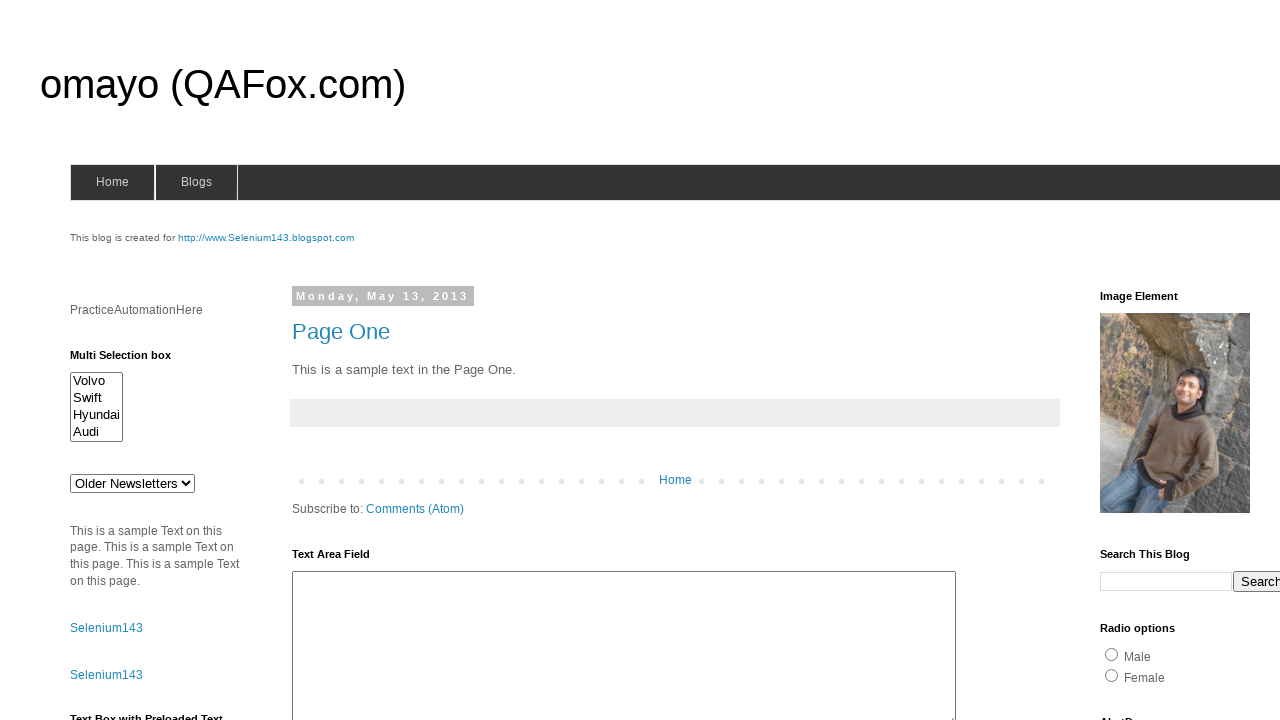

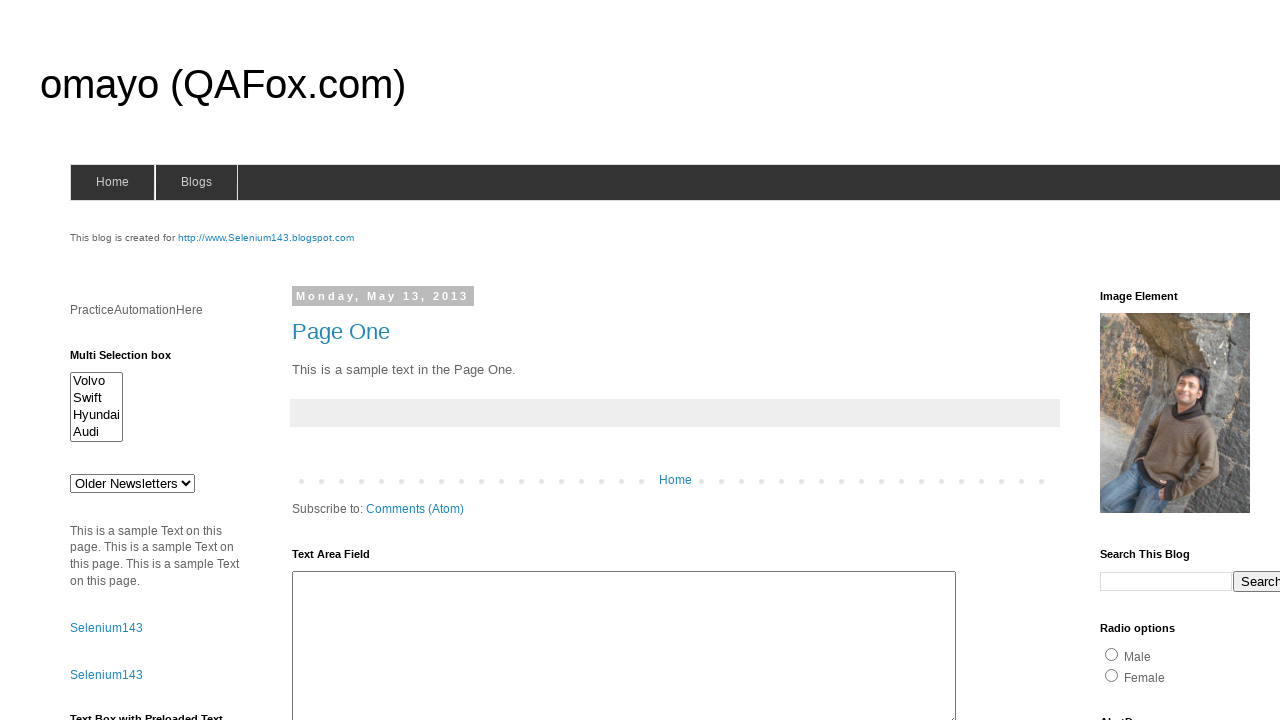